Navigates to OrangeHRM's free trial page and interacts with the country dropdown selector, verifying the dropdown is present and functional.

Starting URL: https://www.orangehrm.com/30-day-free-trial/

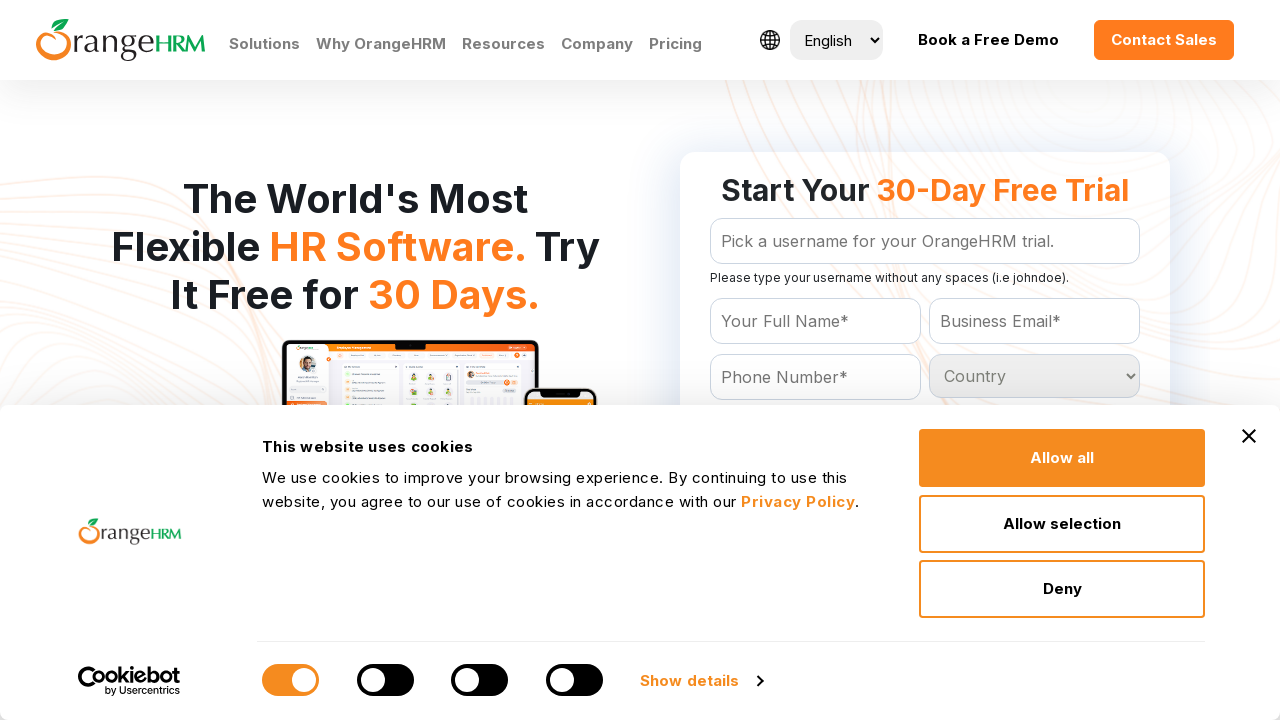

Country dropdown selector is present and loaded
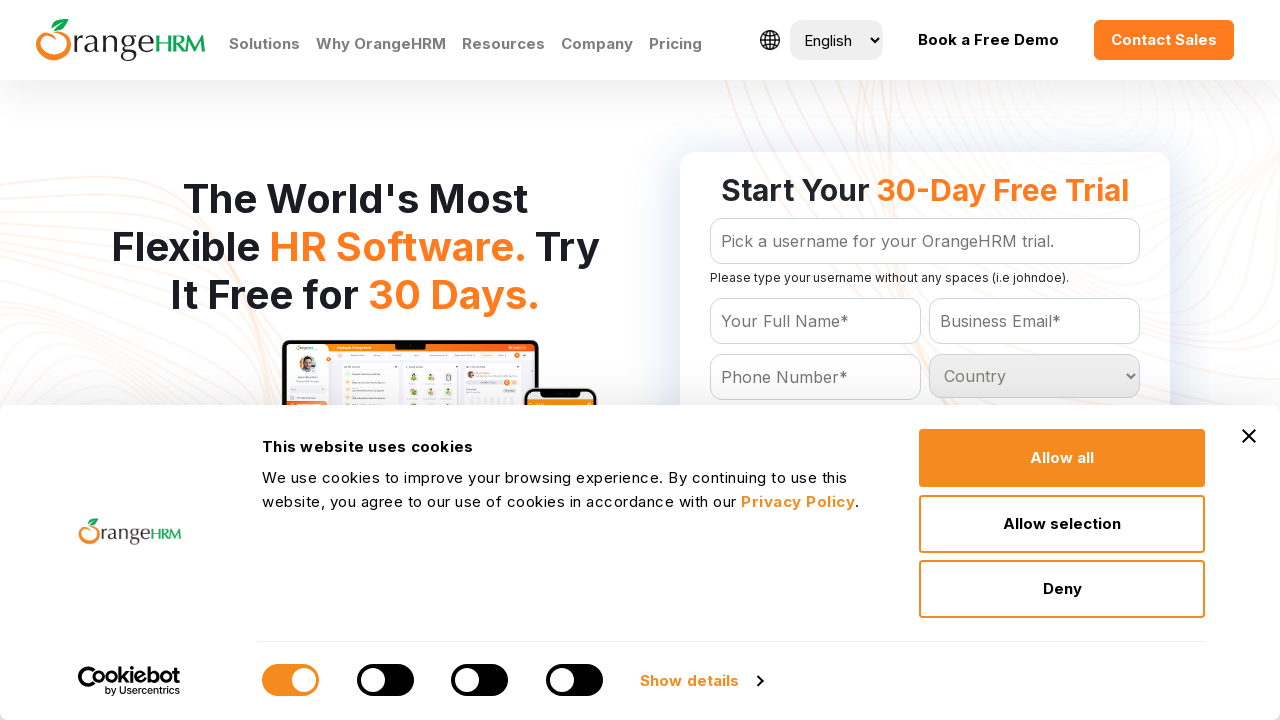

Clicked on country dropdown to open it at (1035, 376) on #Form_getForm_Country
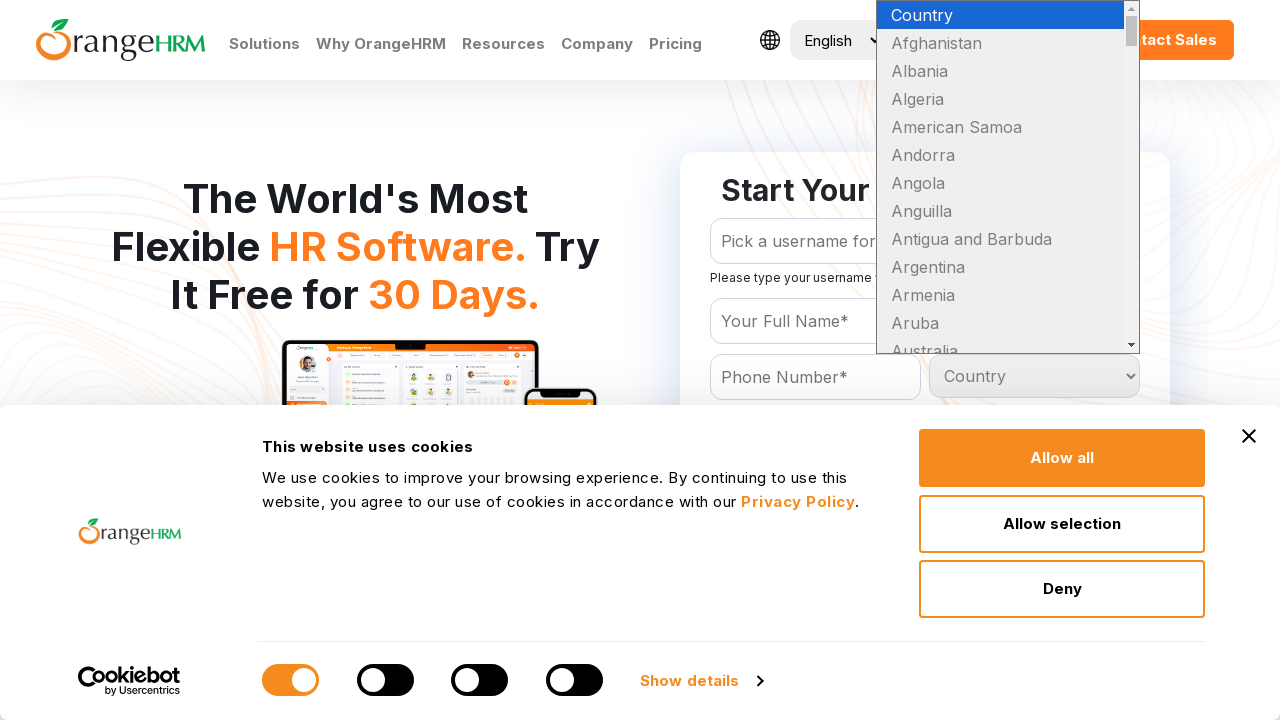

Selected 'United States' from country dropdown on #Form_getForm_Country
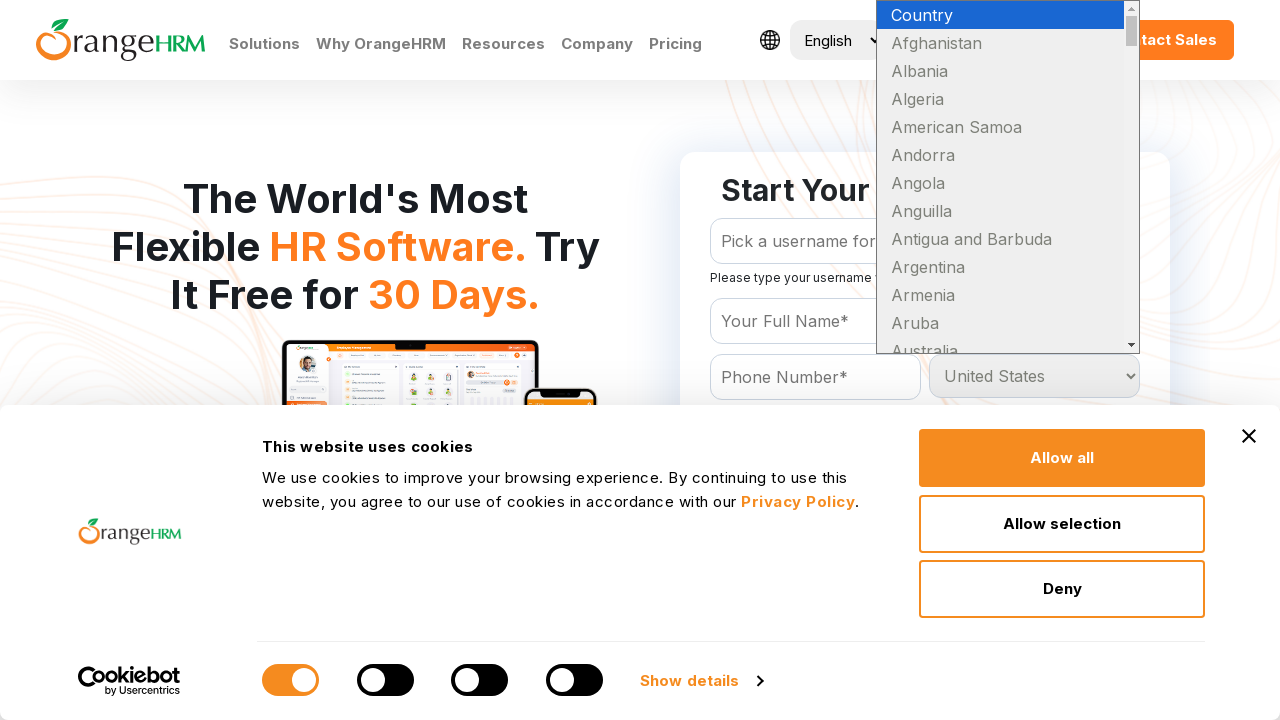

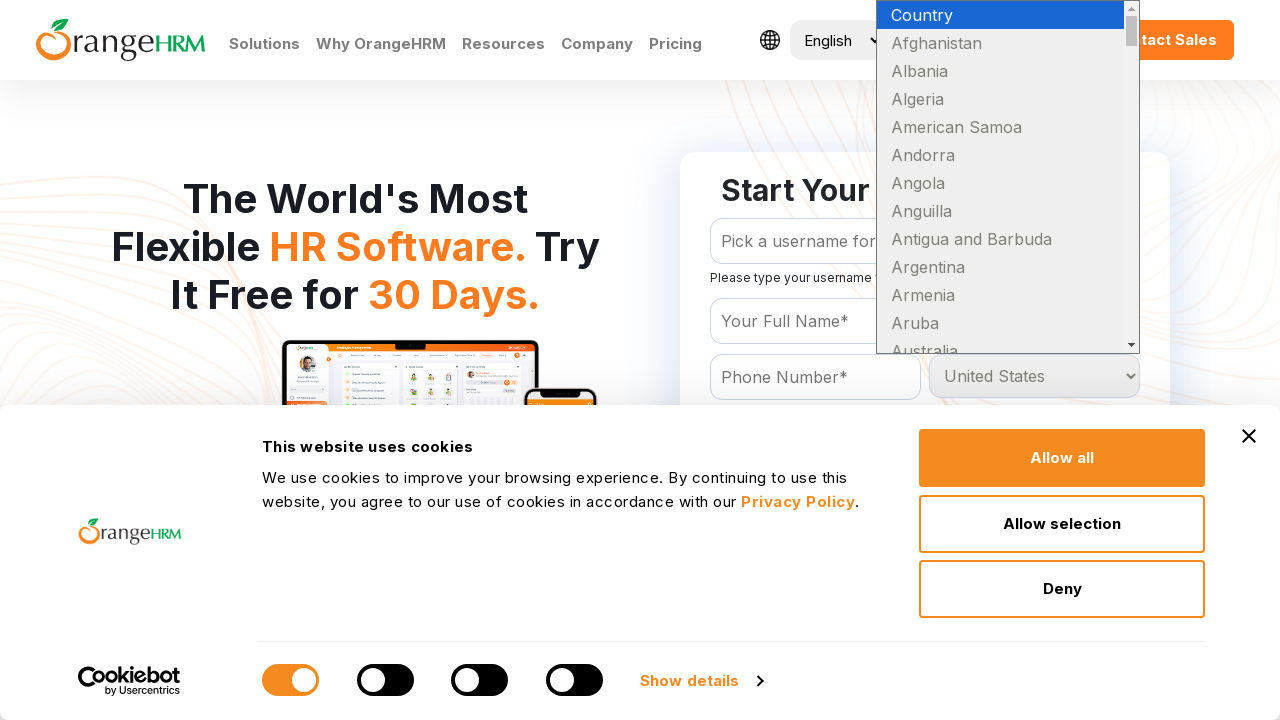